Navigates to MoeGirl wiki page, closes any popup dialog if present, scrolls to load all content, and verifies the main content area is visible

Starting URL: https://zh.moegirl.org.cn/Hatsune_Miku

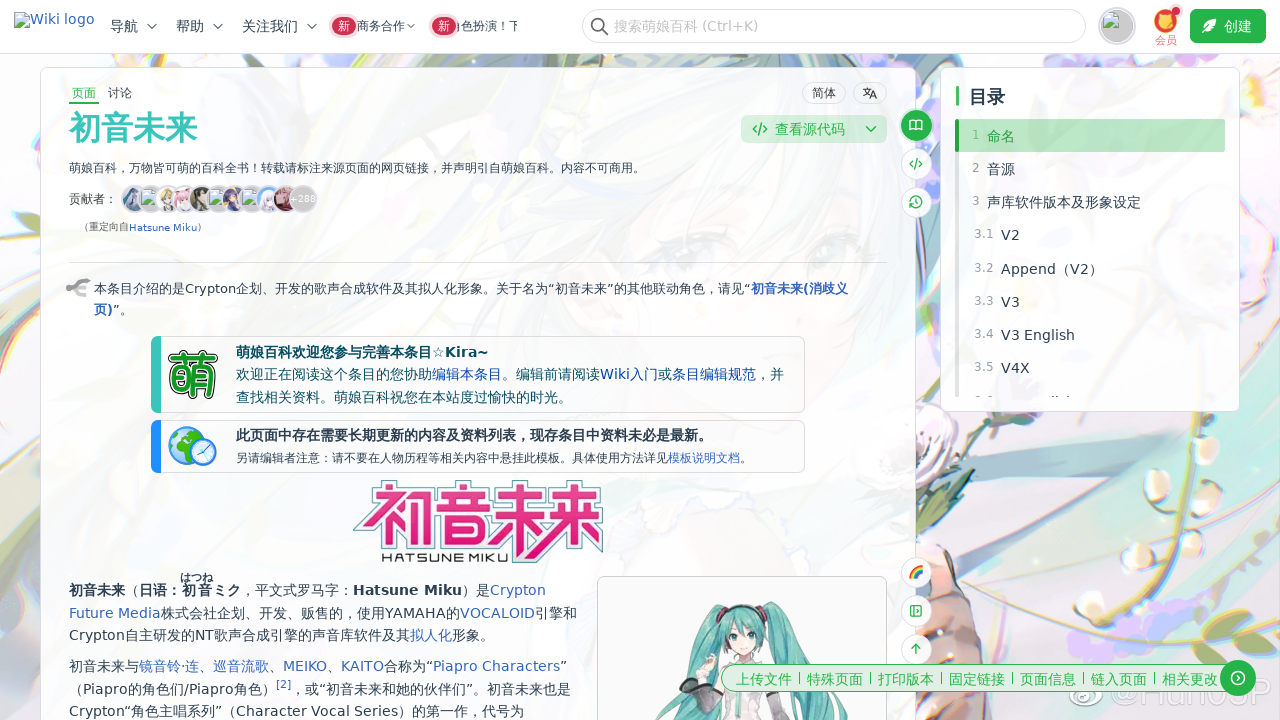

Navigated to MoeGirl wiki page for Hatsune Miku
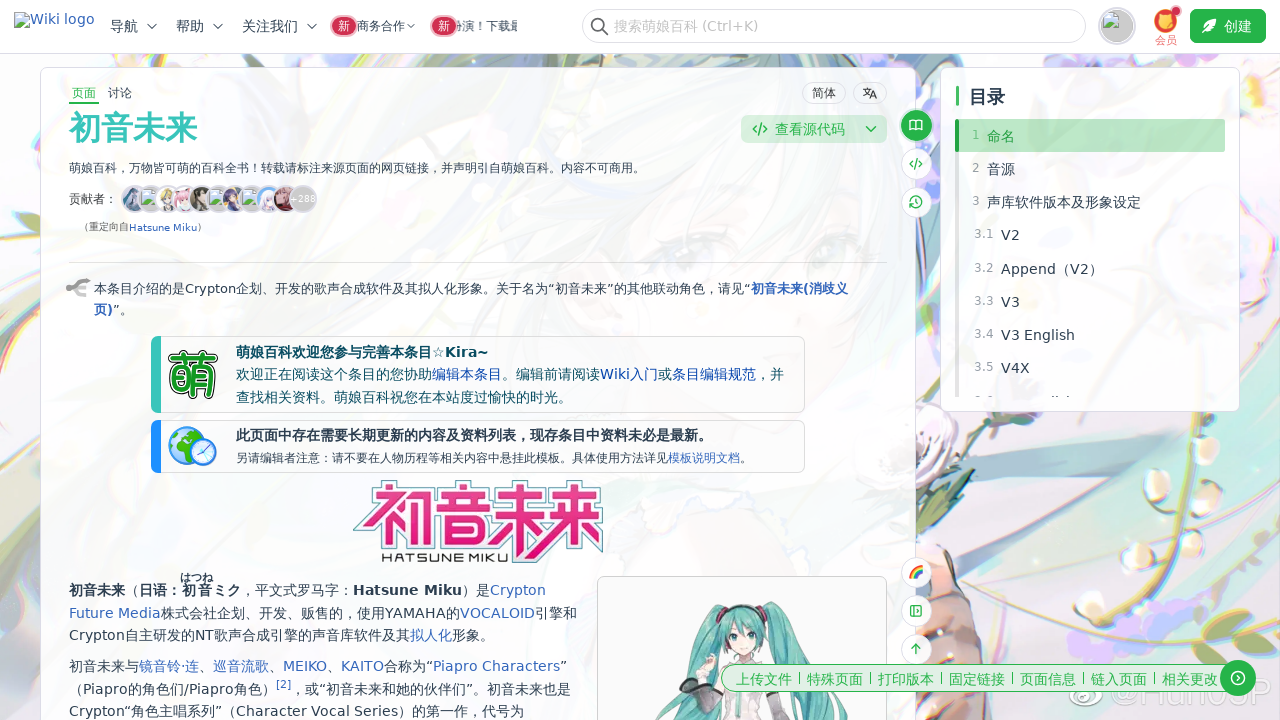

Scrolled through entire page to load all content
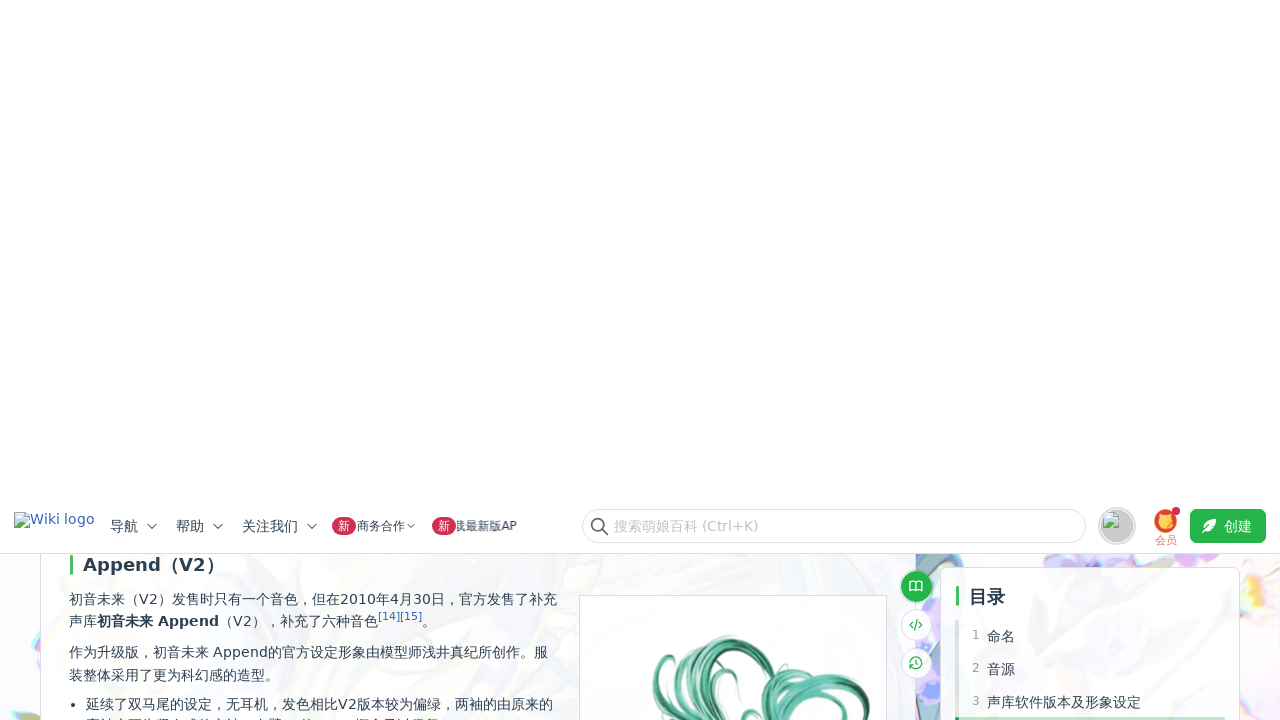

Waited 2000ms for scroll animation to complete
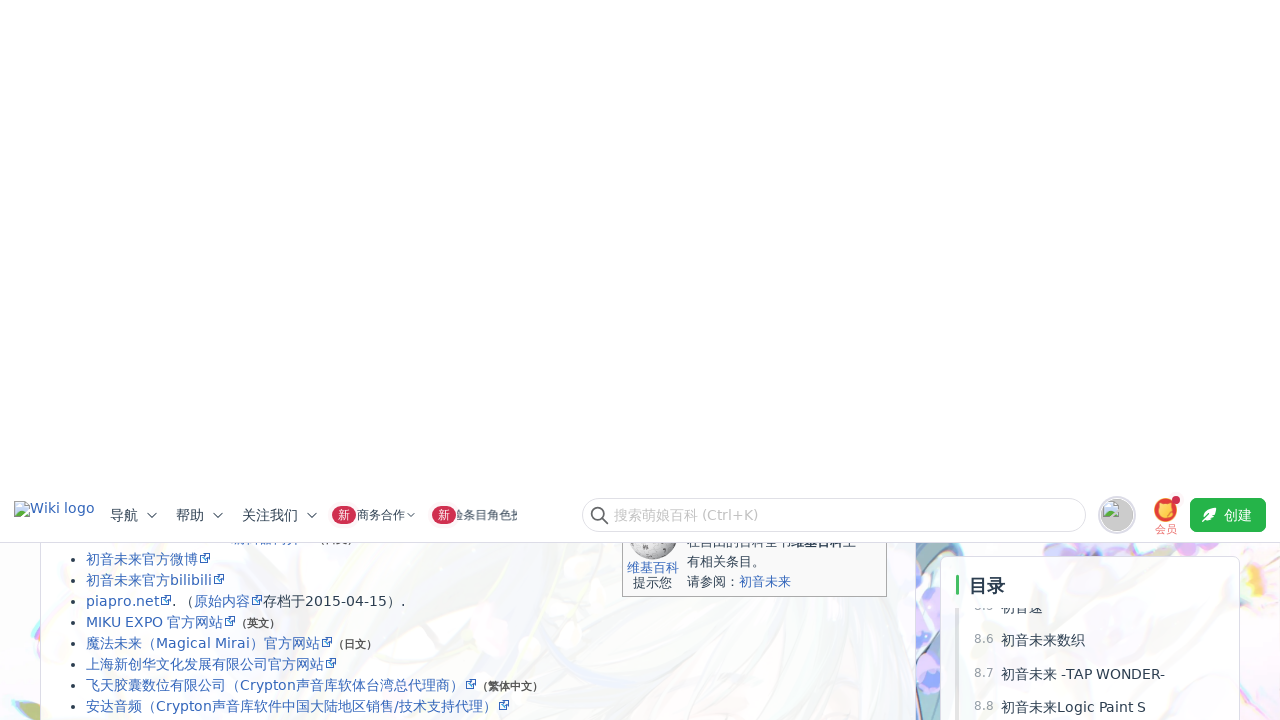

Verified main content area is visible and loaded
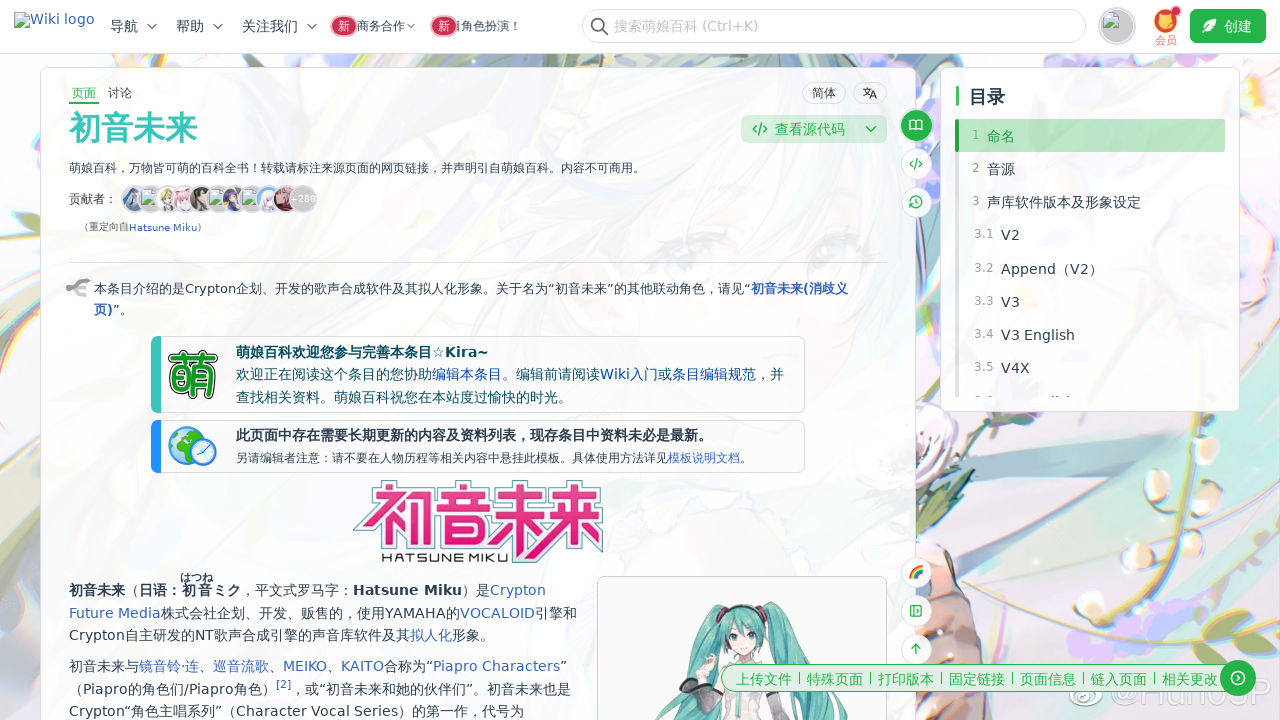

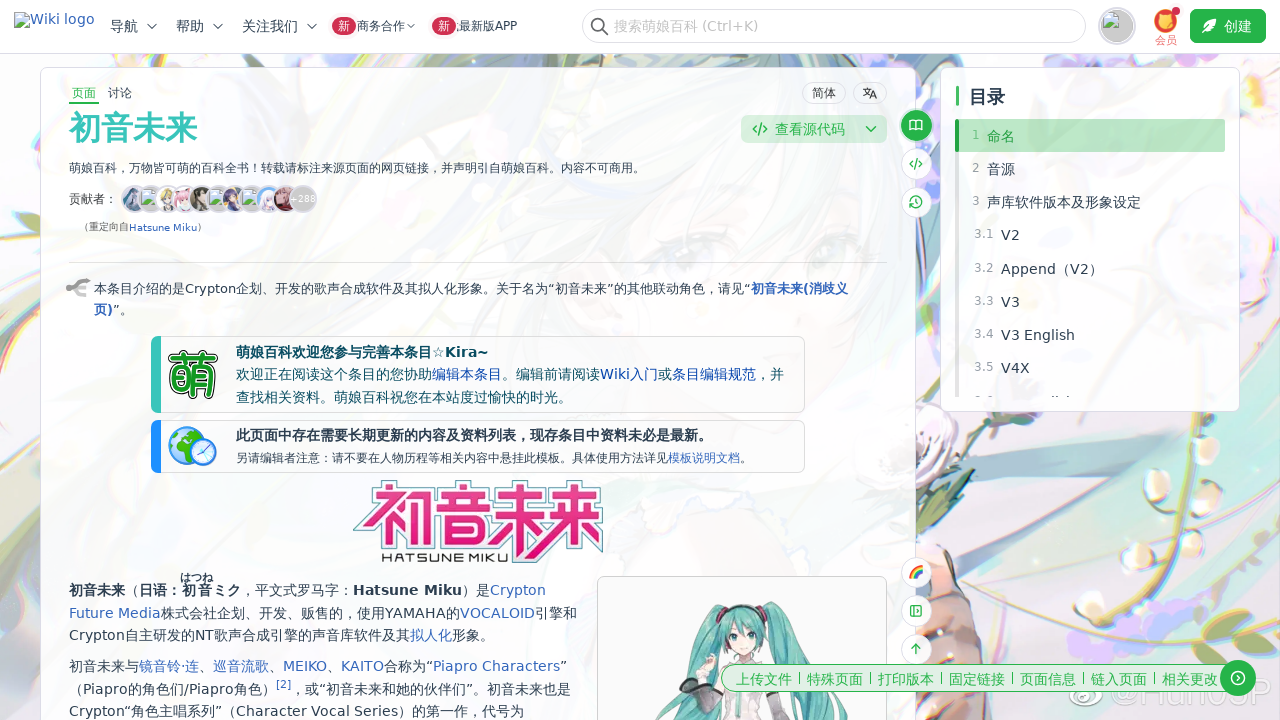